Tests the browser window handling functionality on DemoQA by navigating through menu items, opening a new tab, verifying content, and switching between tabs

Starting URL: https://demoqa.com/

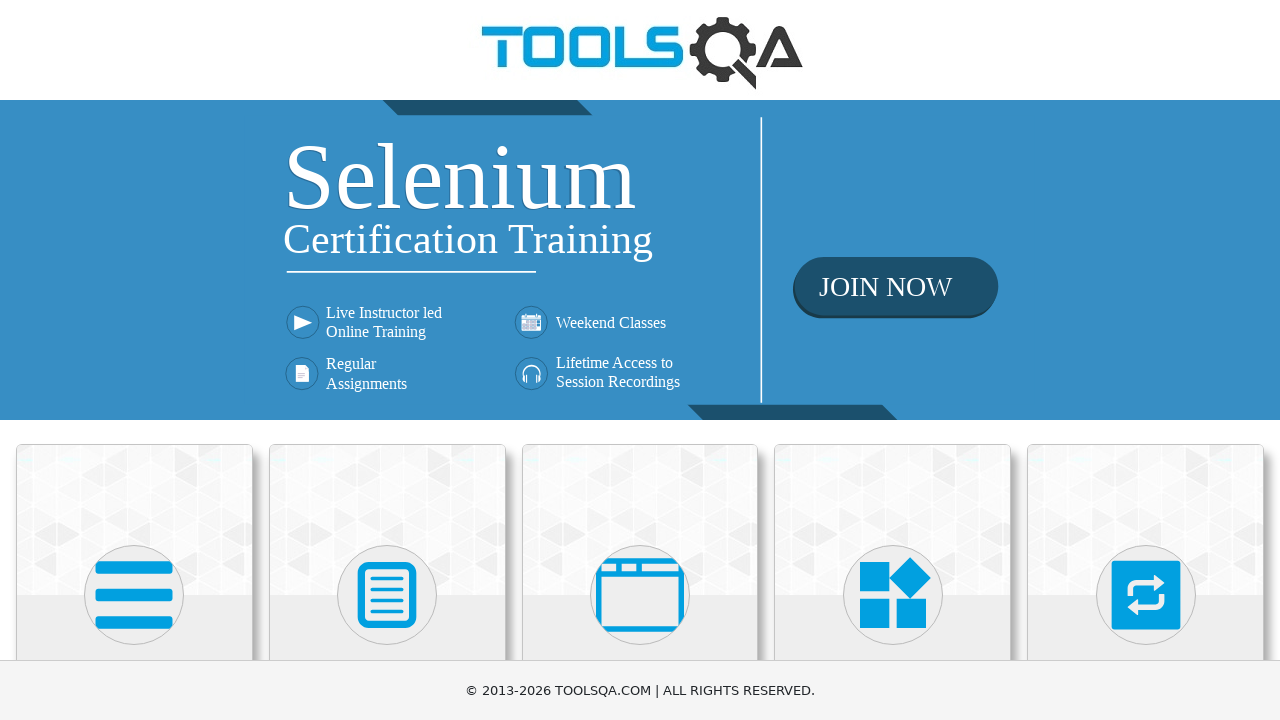

Scrolled down to see cards
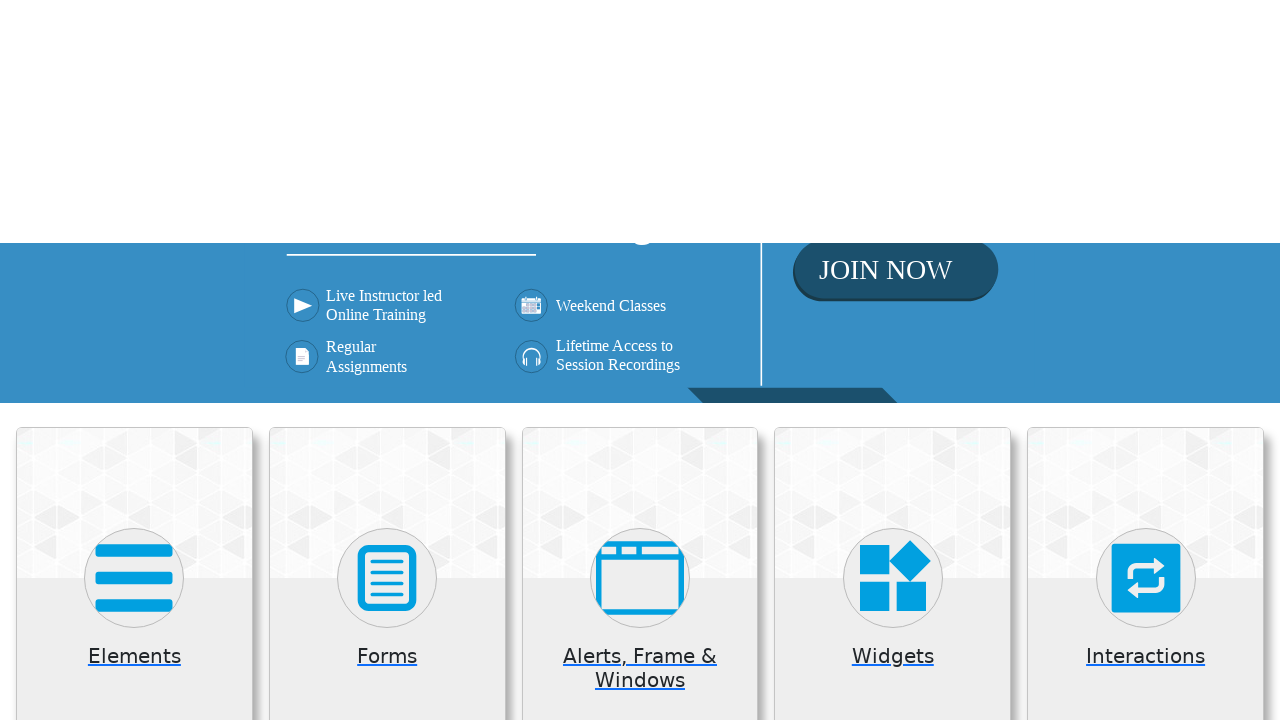

Clicked on 'Alerts, Frame & Windows' card at (640, 200) on (//div[@class='card mt-4 top-card'])[3]
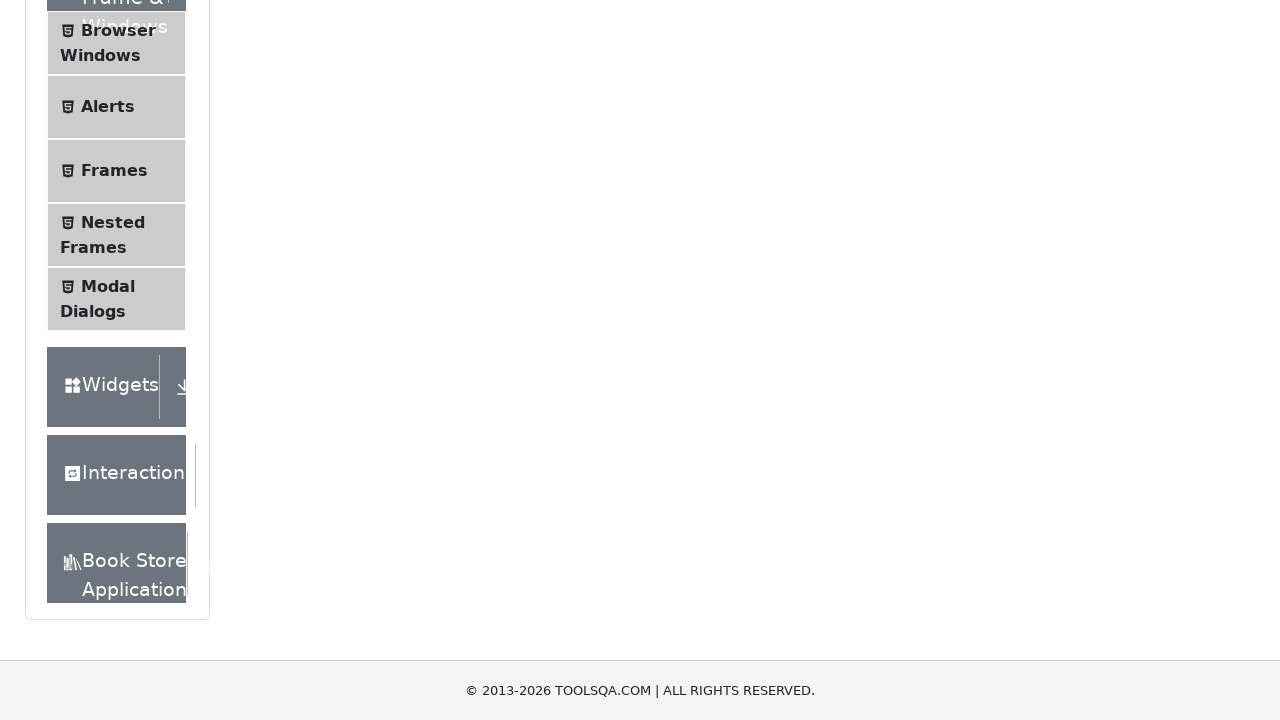

Verified 'Please select an item from left to start practice.' text is visible
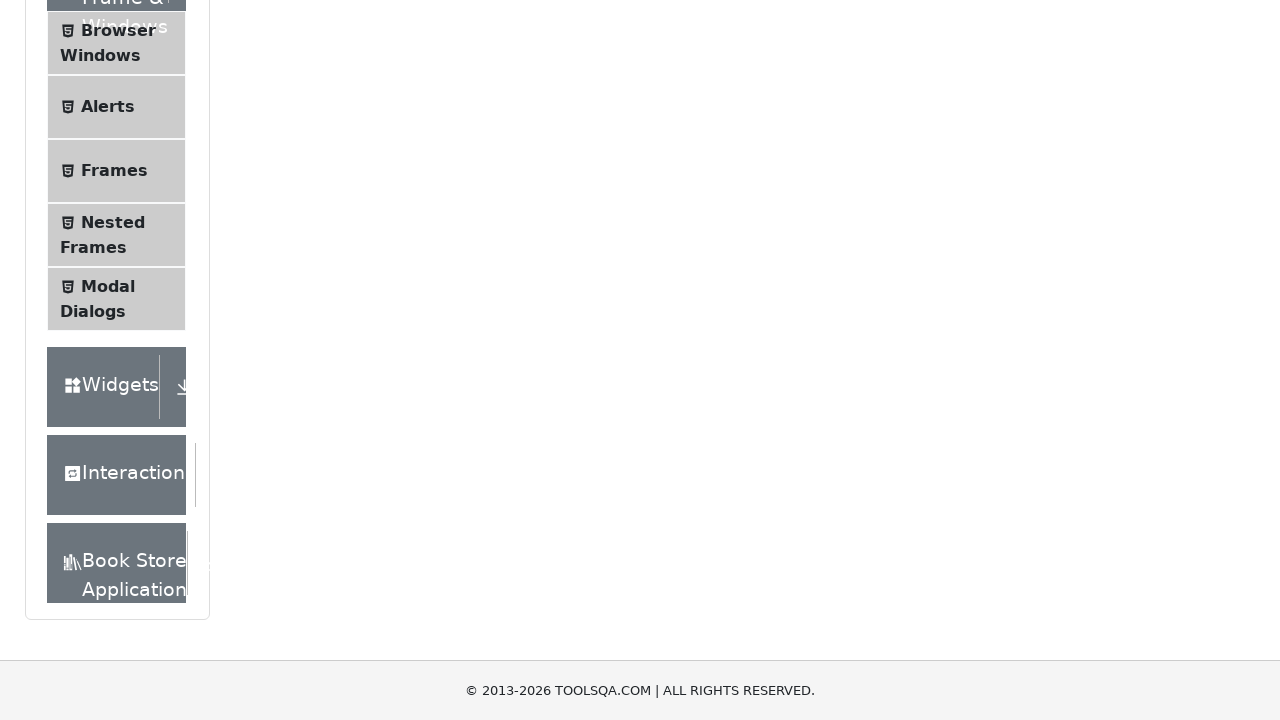

Clicked on 'Browser Windows' from the left menu at (118, 30) on text='Browser Windows'
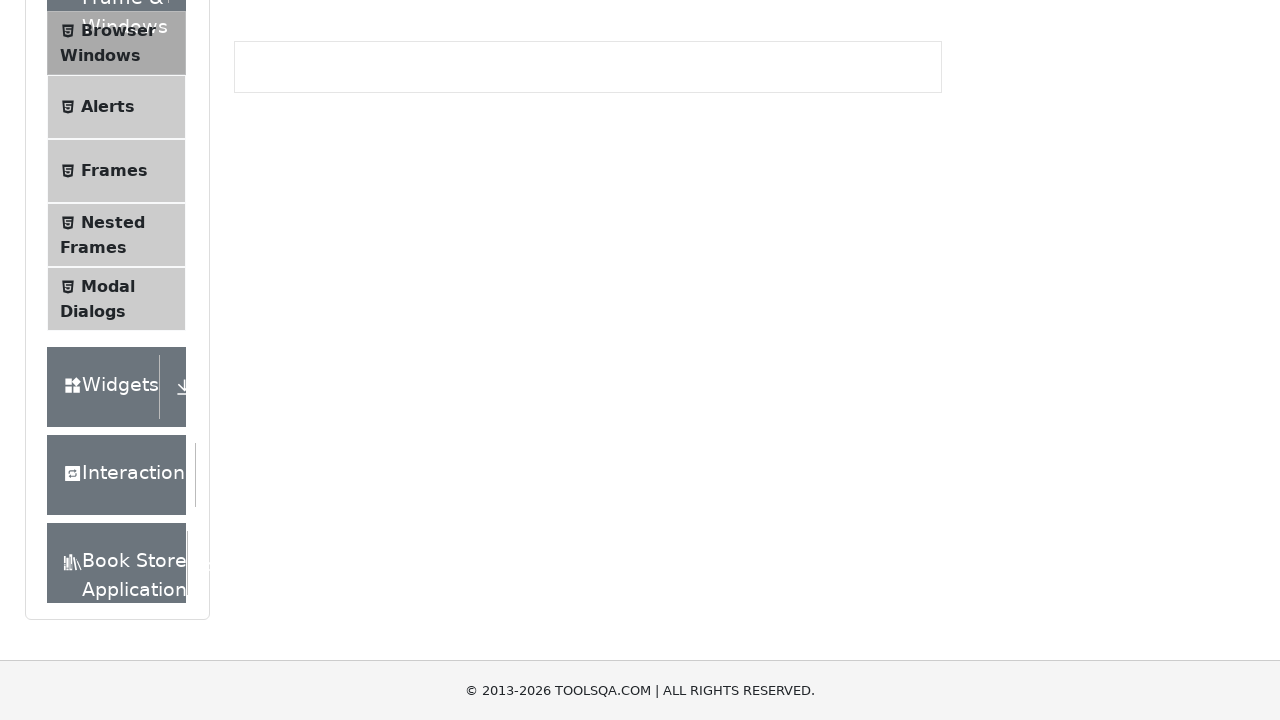

Verified 'New Tab' button is visible
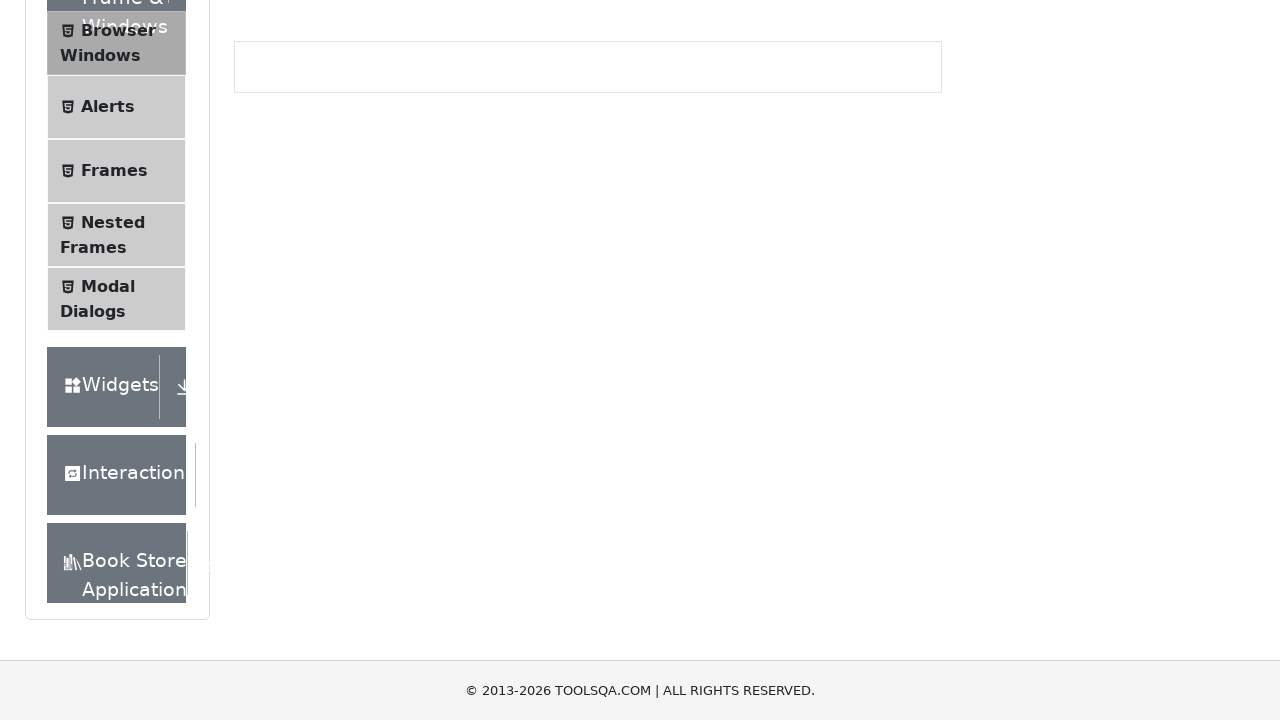

Clicked 'New Tab' button to open new tab at (280, 242) on text='New Tab'
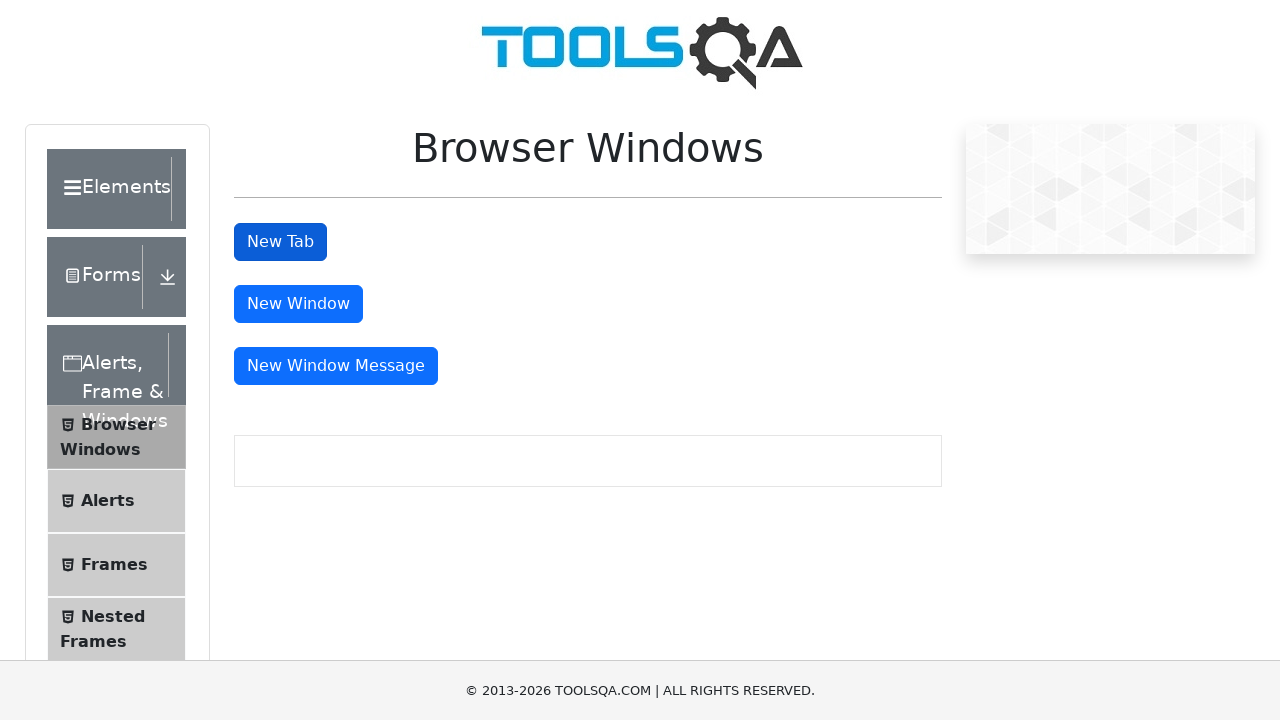

New tab loaded
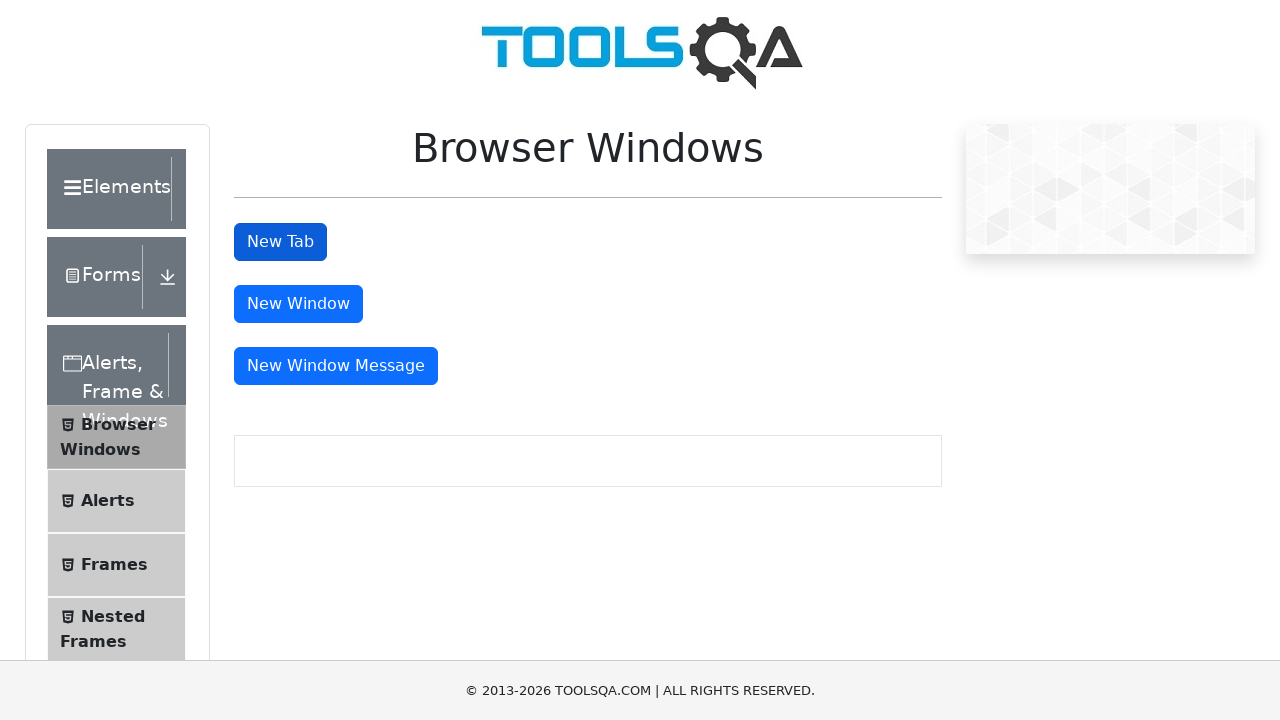

Verified 'This is a sample page' text is visible in new tab
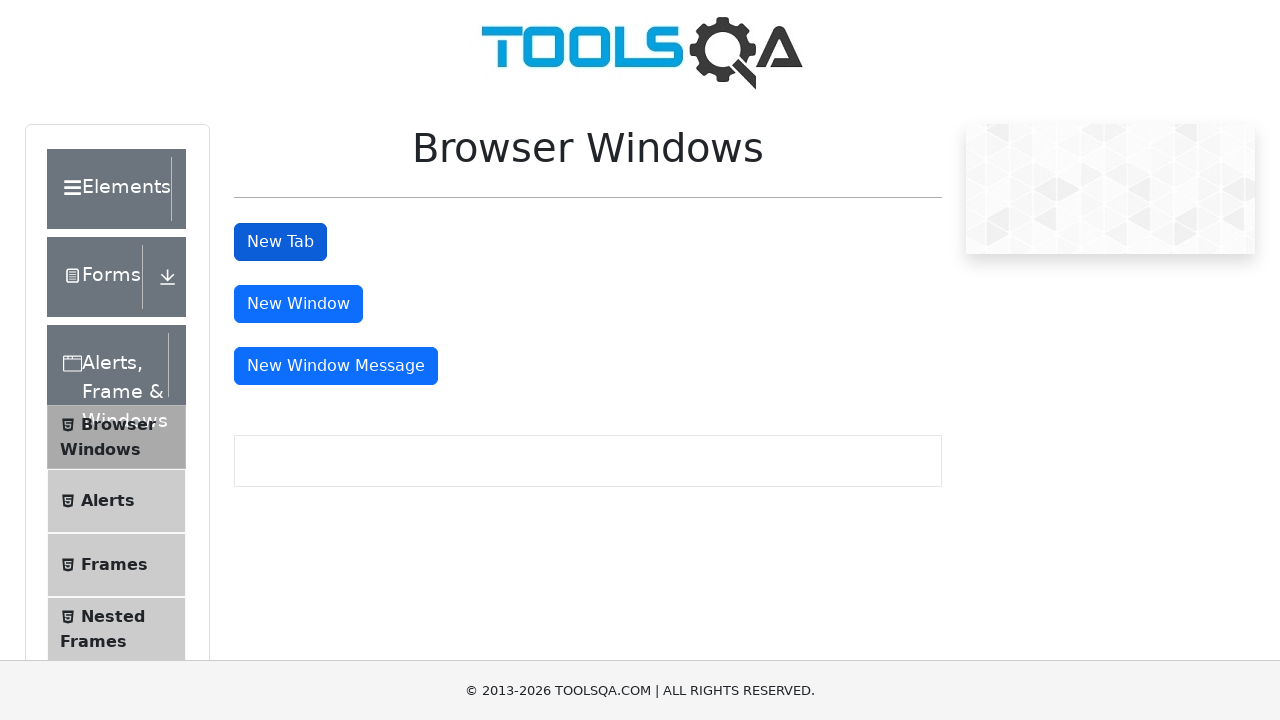

Switched back to original tab and verified 'New Window' button is visible
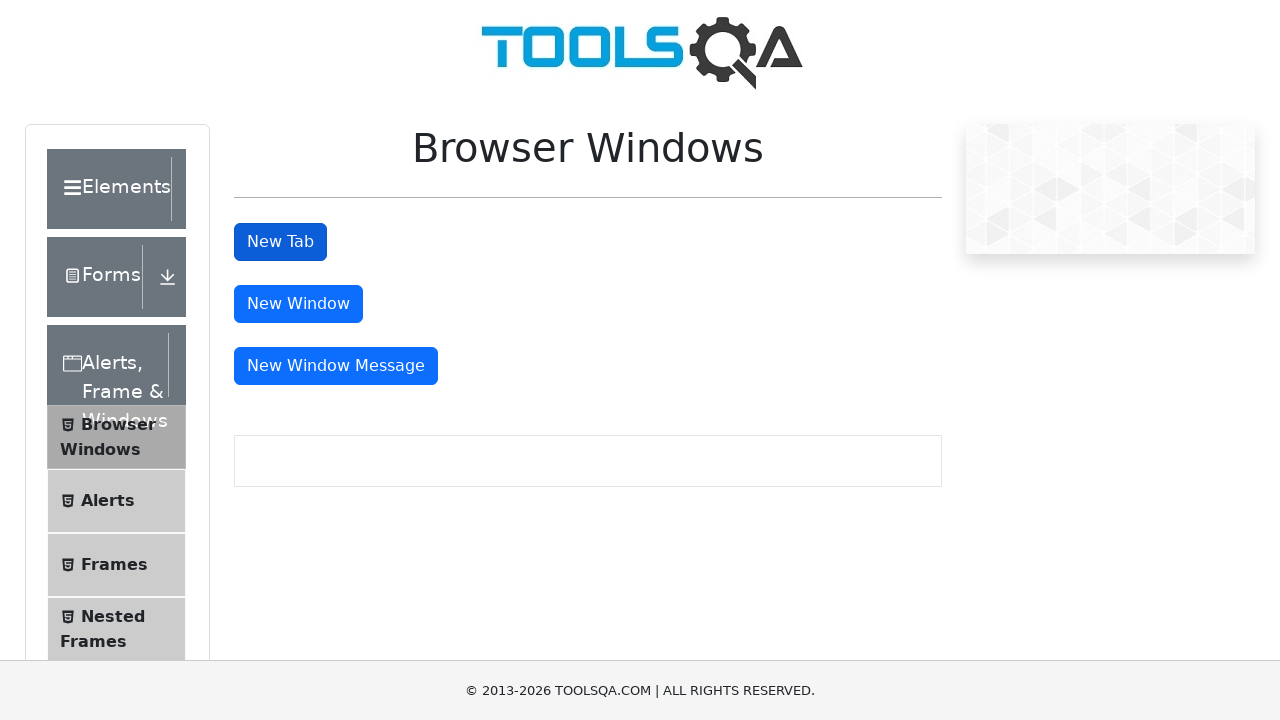

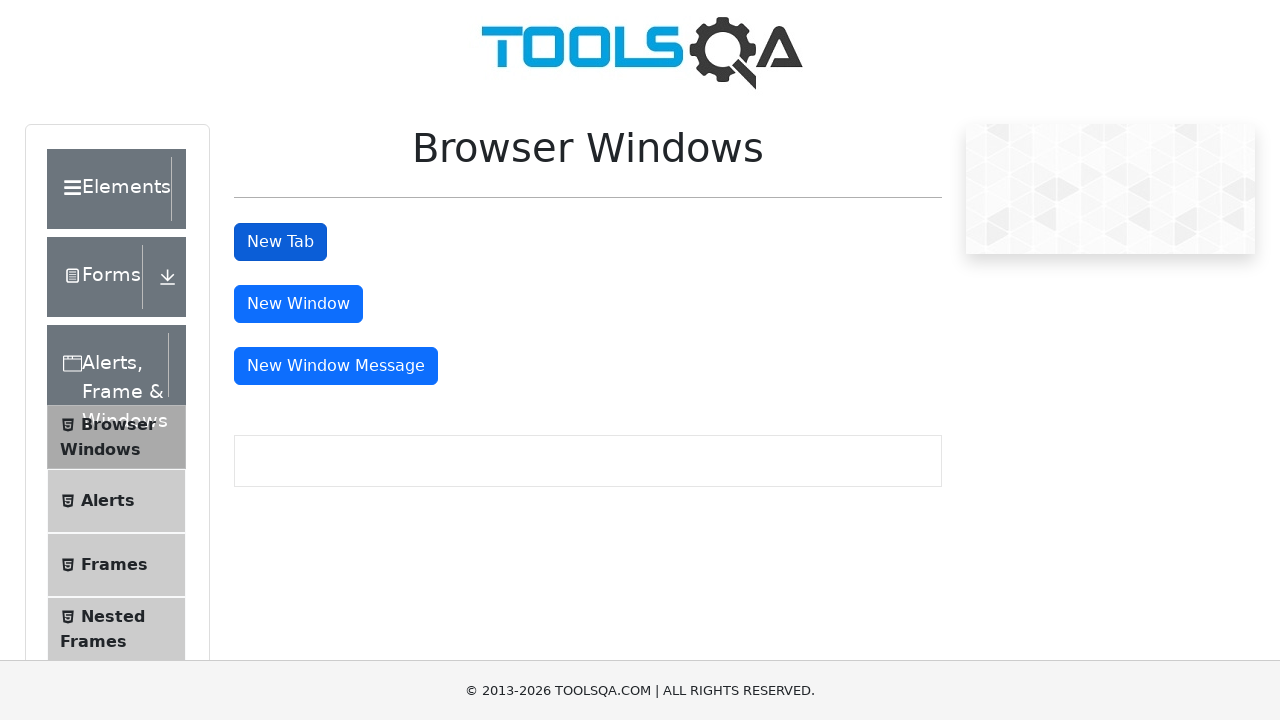